Tests validation error when email format is incorrect

Starting URL: http://automationbykrishna.com

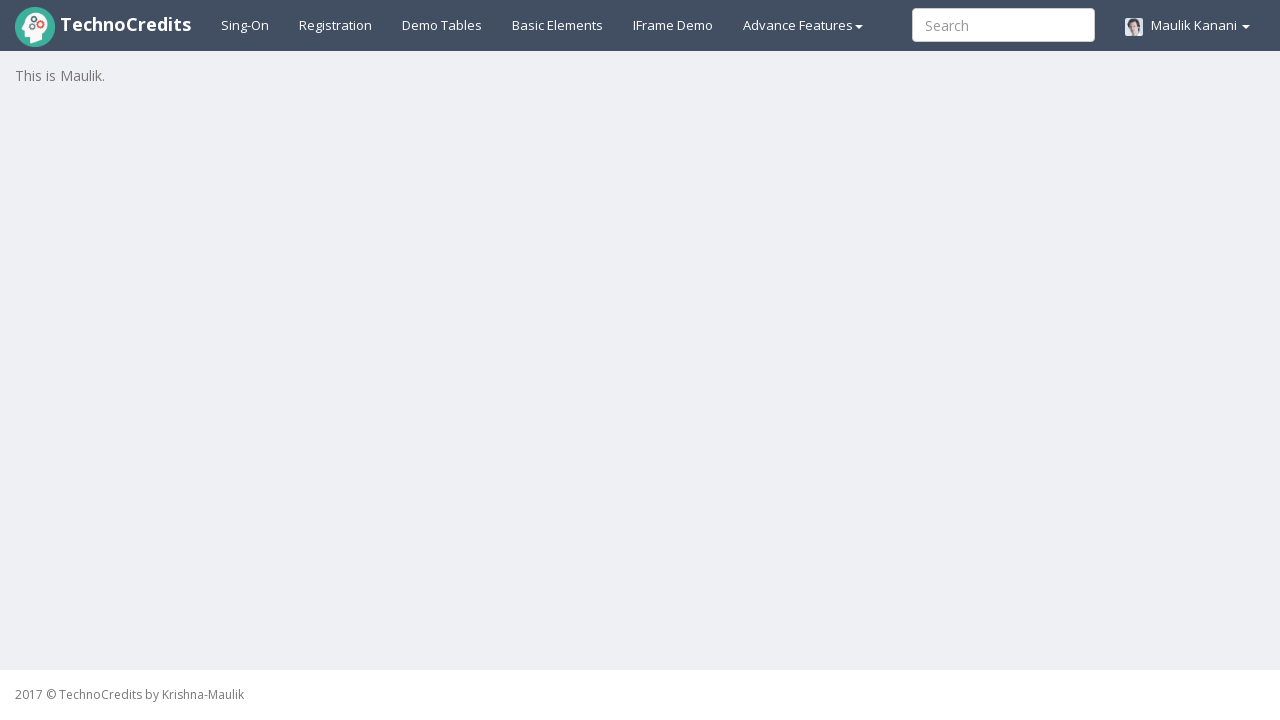

Clicked on registration link at (336, 25) on xpath=//a[@id='registration2']
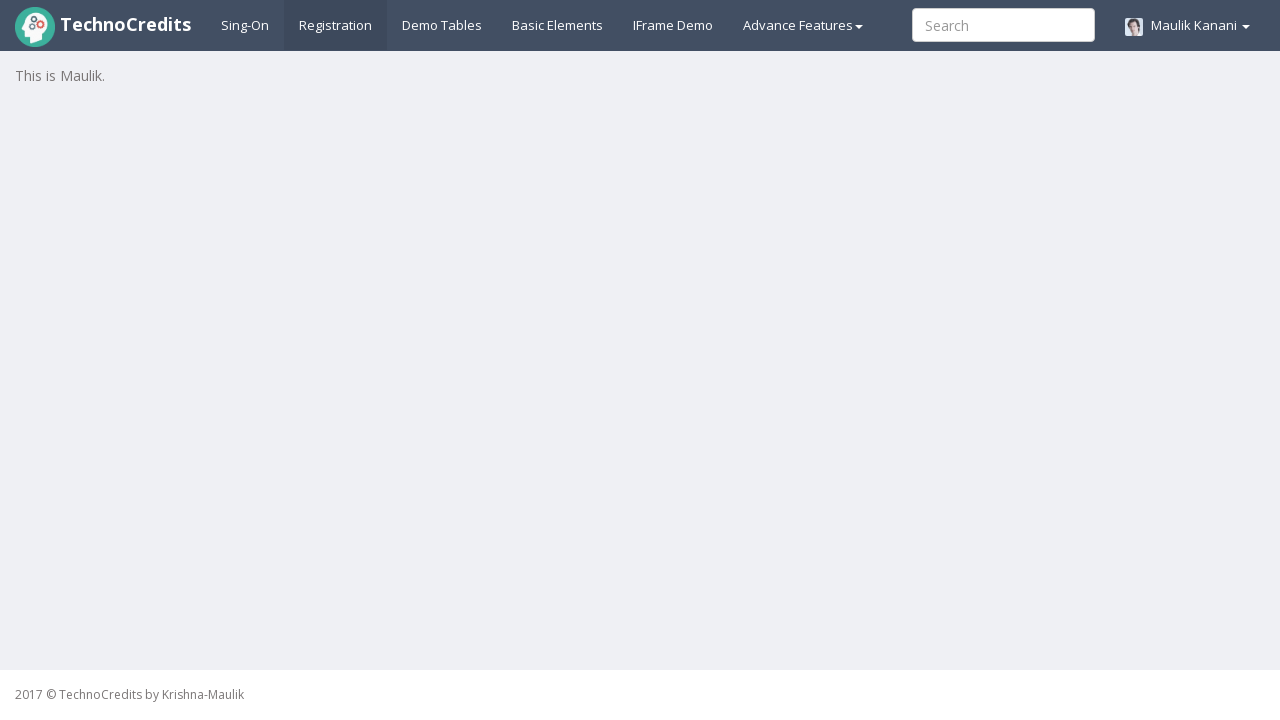

Registration form loaded successfully
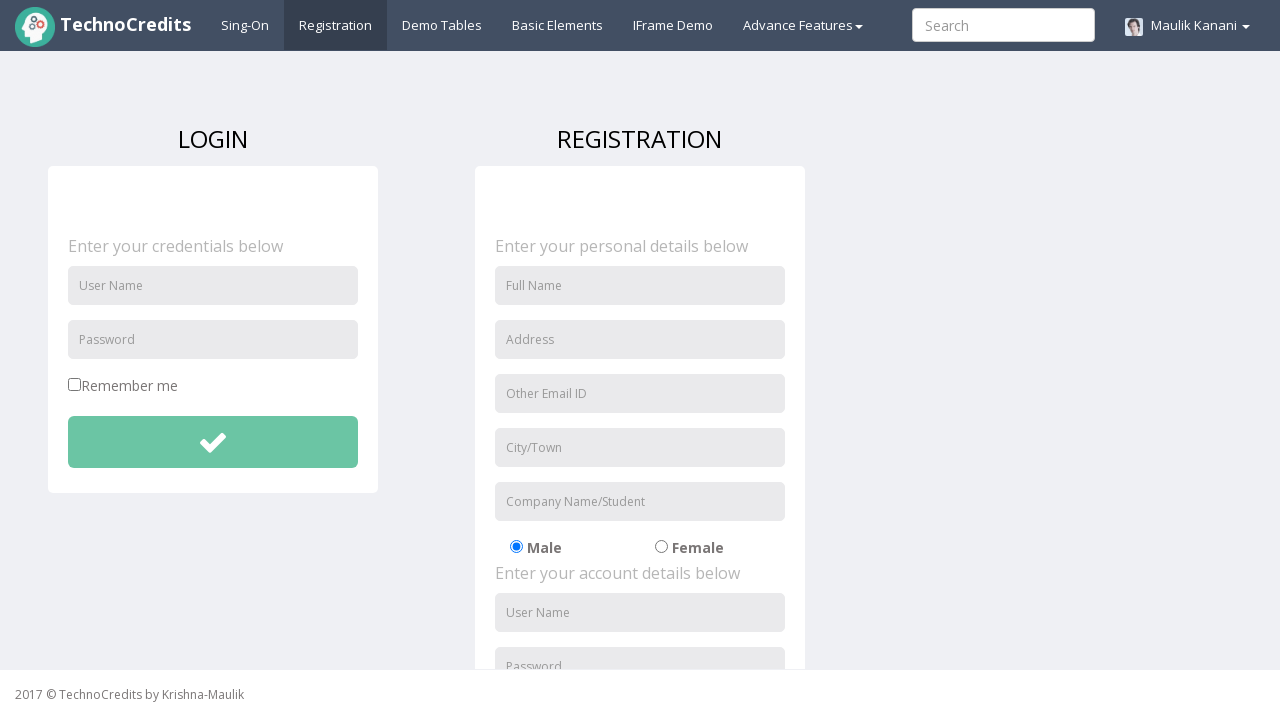

Filled full name field with 'Emily Davis' on //input[@id='fullName']
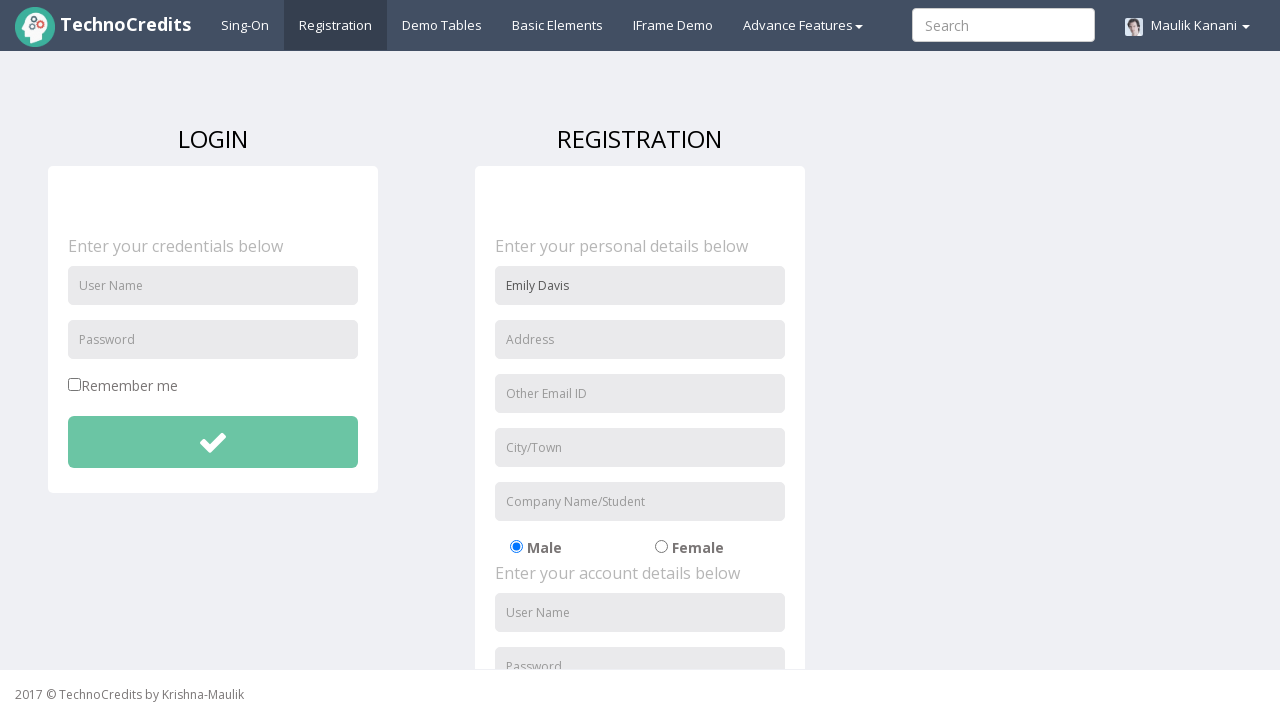

Filled address field with '321 Elm Street' on //input[@id='address']
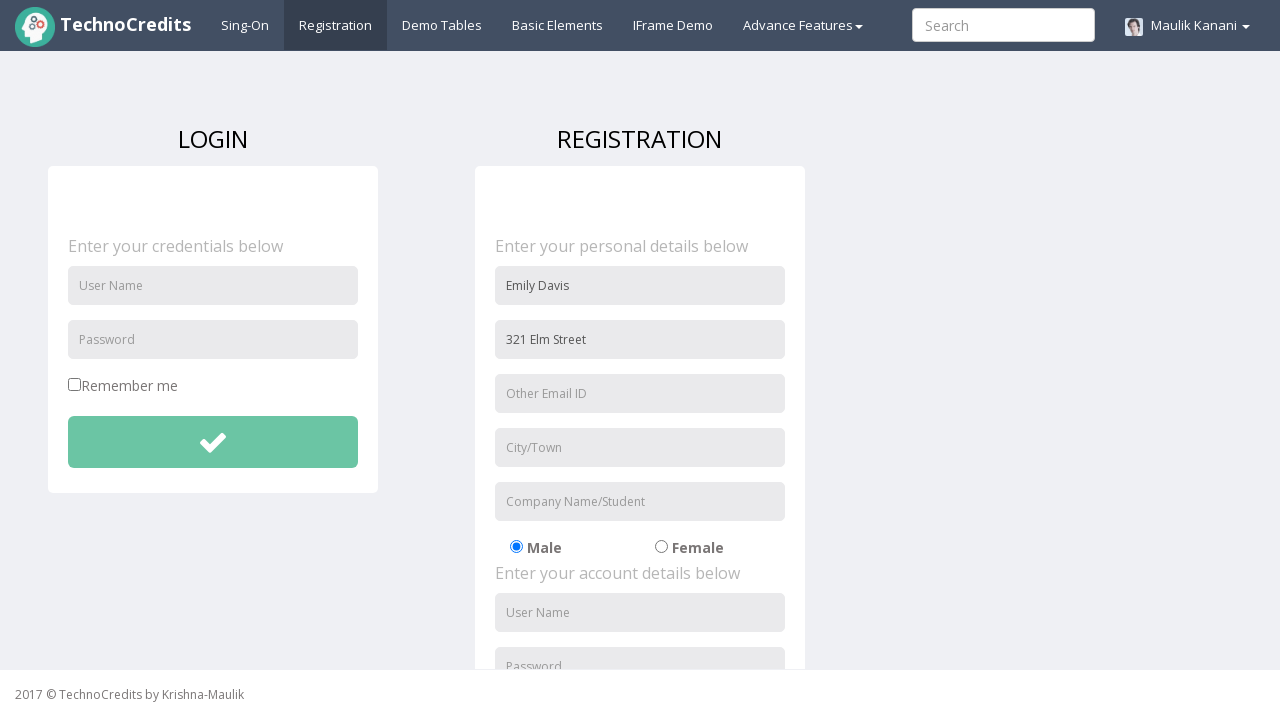

Filled email field with invalid format 'invalidemail' on //input[@id='useremail']
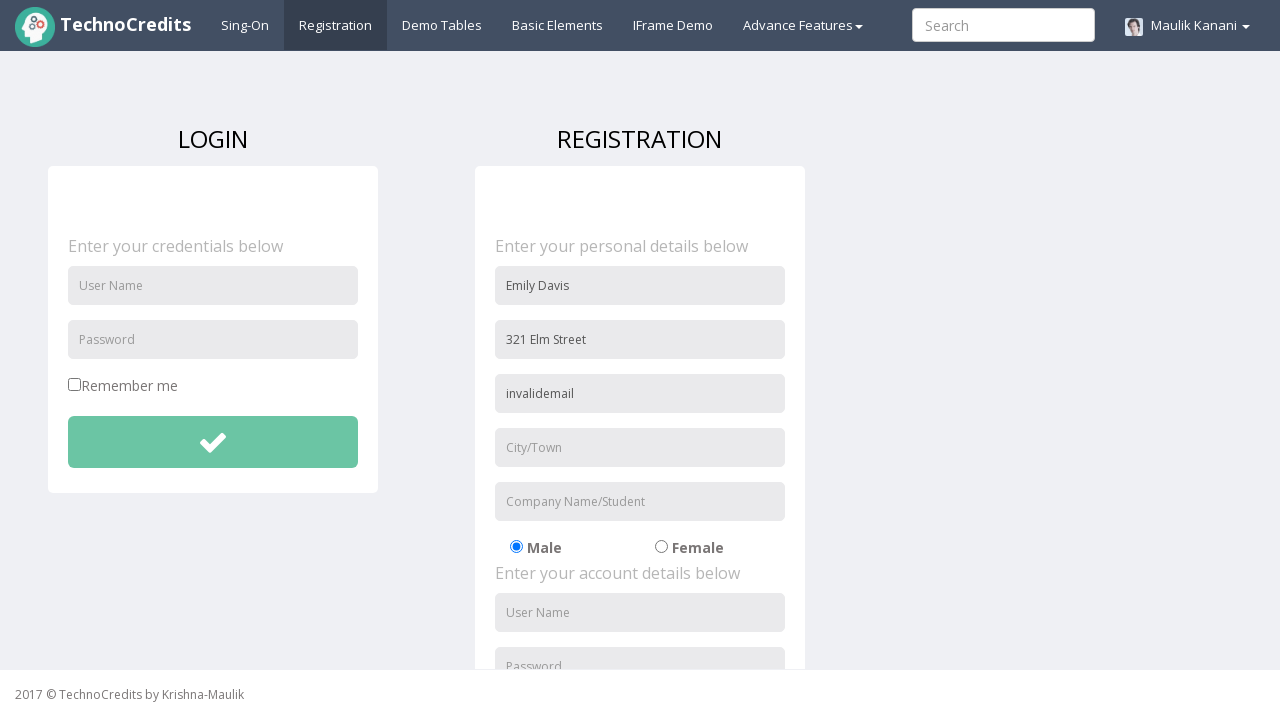

Filled city field with 'Portland' on //input[@id='usercity']
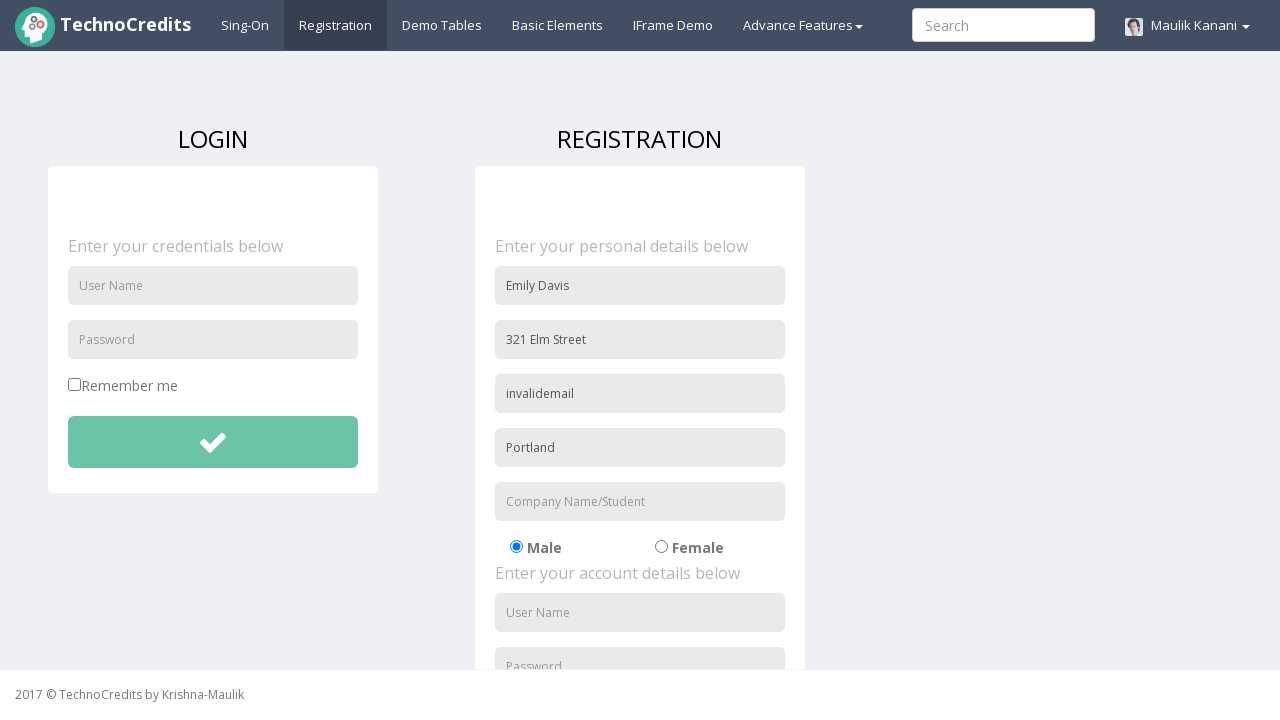

Filled organization field with 'TechStart' on //input[@id='organization']
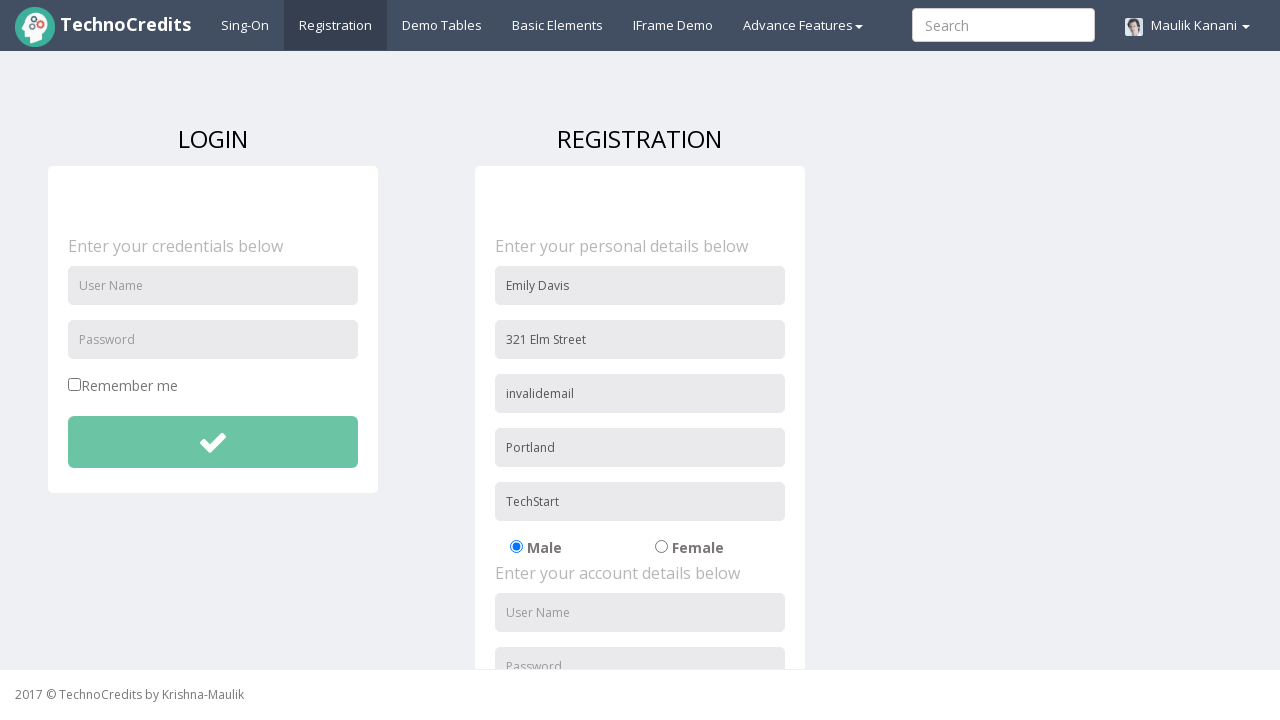

Selected gender option at (712, 547) on xpath=//label[@for='radio-02']
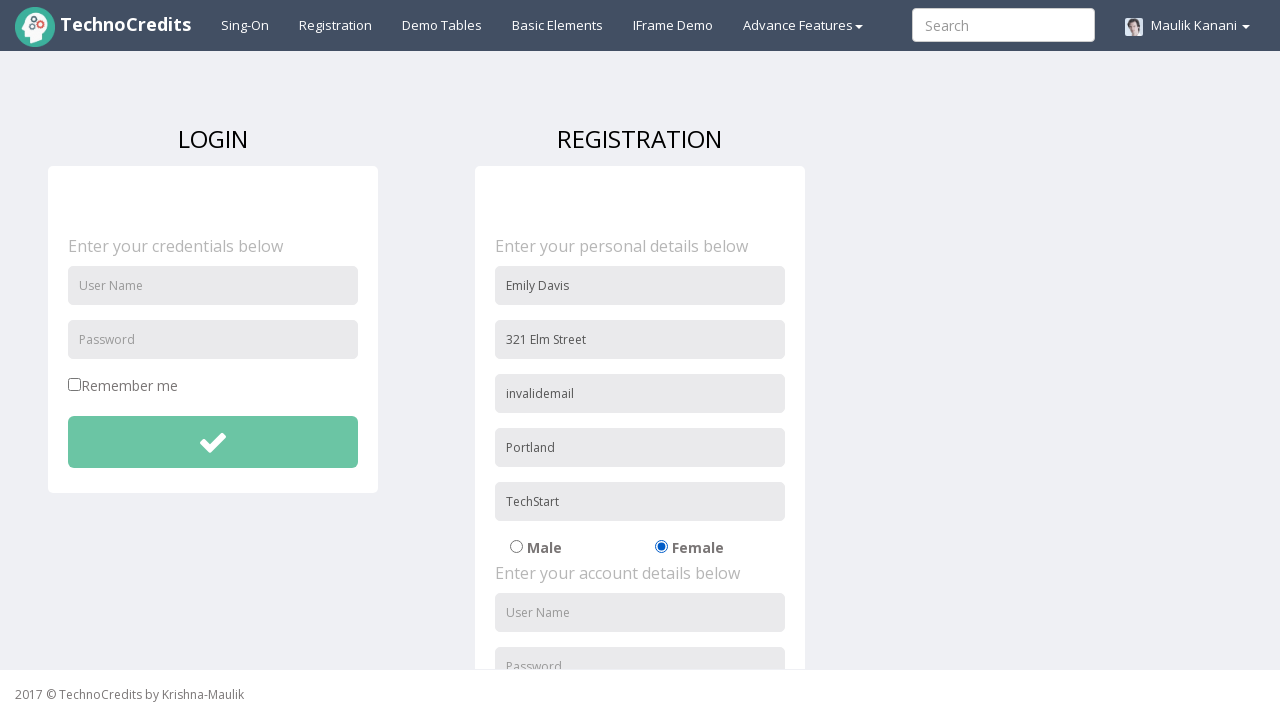

Filled username field with 'edavis567' on //input[@id='usernameReg']
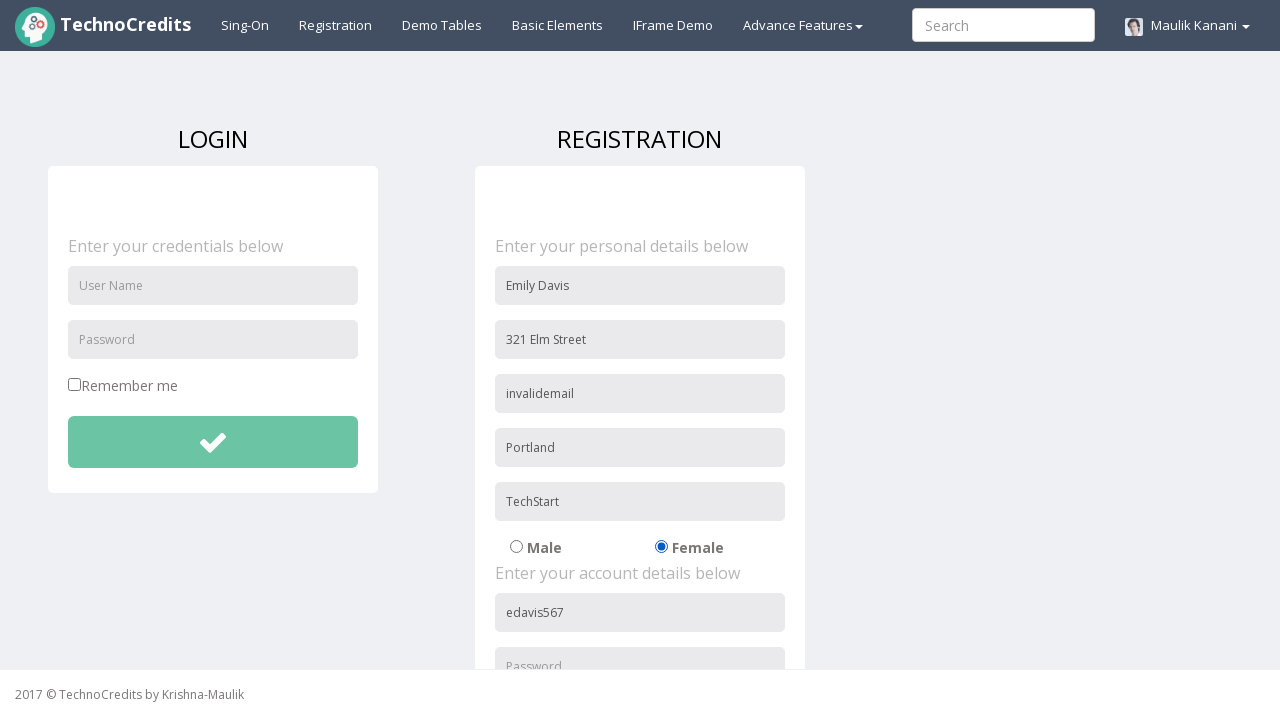

Filled password field with 'DavisPass567' on //input[@id='passwordReg']
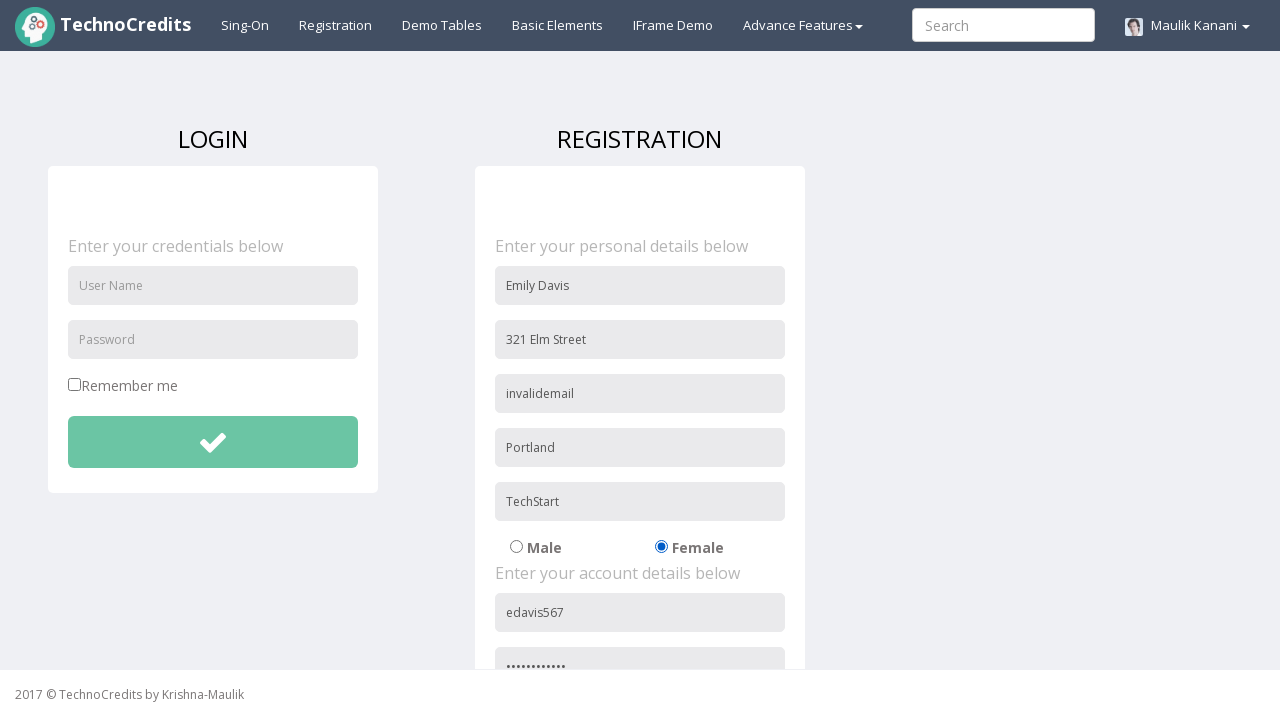

Filled confirm password field with 'DavisPass567' on //input[@id='repasswordReg']
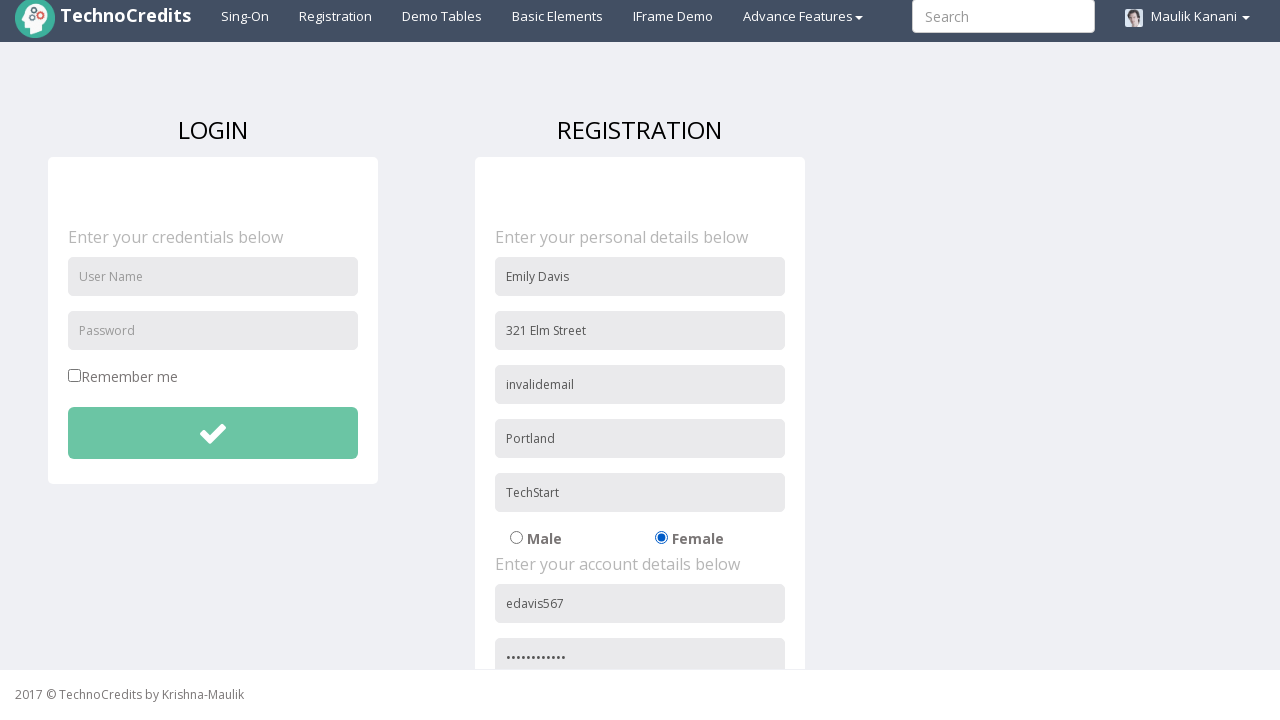

Checked the signup agreement checkbox at (481, 601) on xpath=//input[@id='signupAgreement']
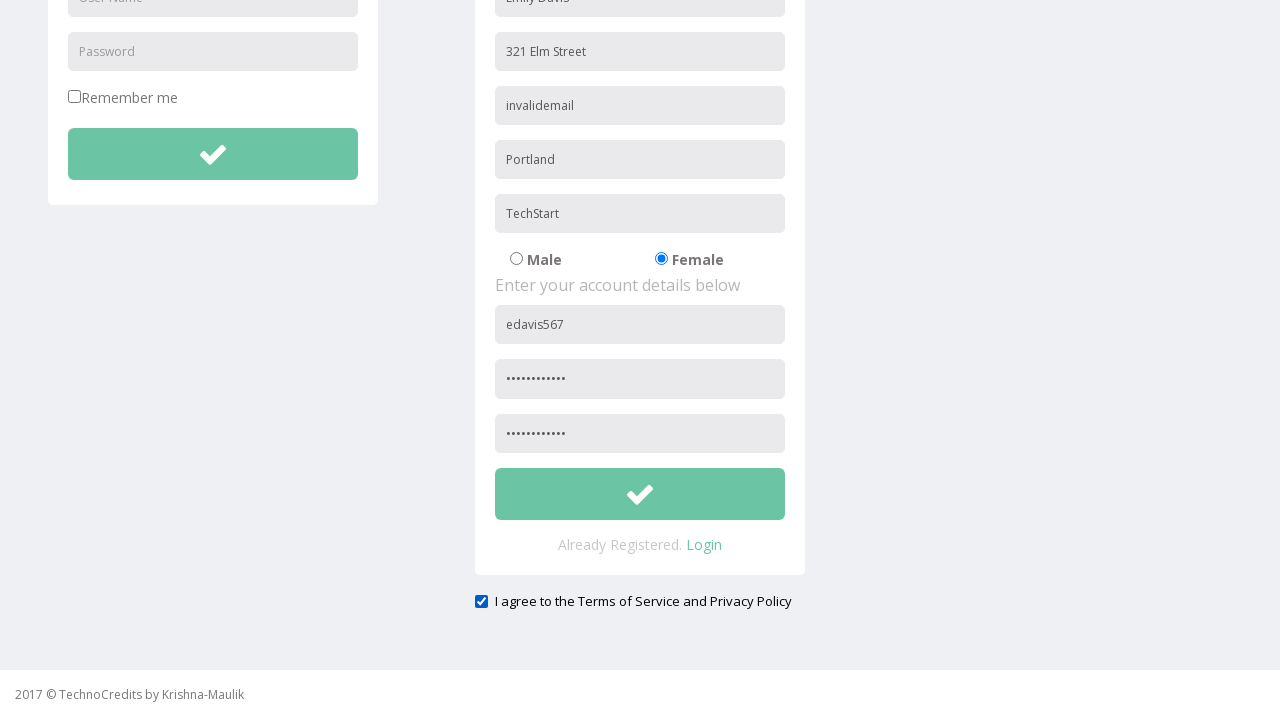

Clicked submit button to trigger validation at (640, 494) on xpath=//button[@id='btnsubmitsignUp']
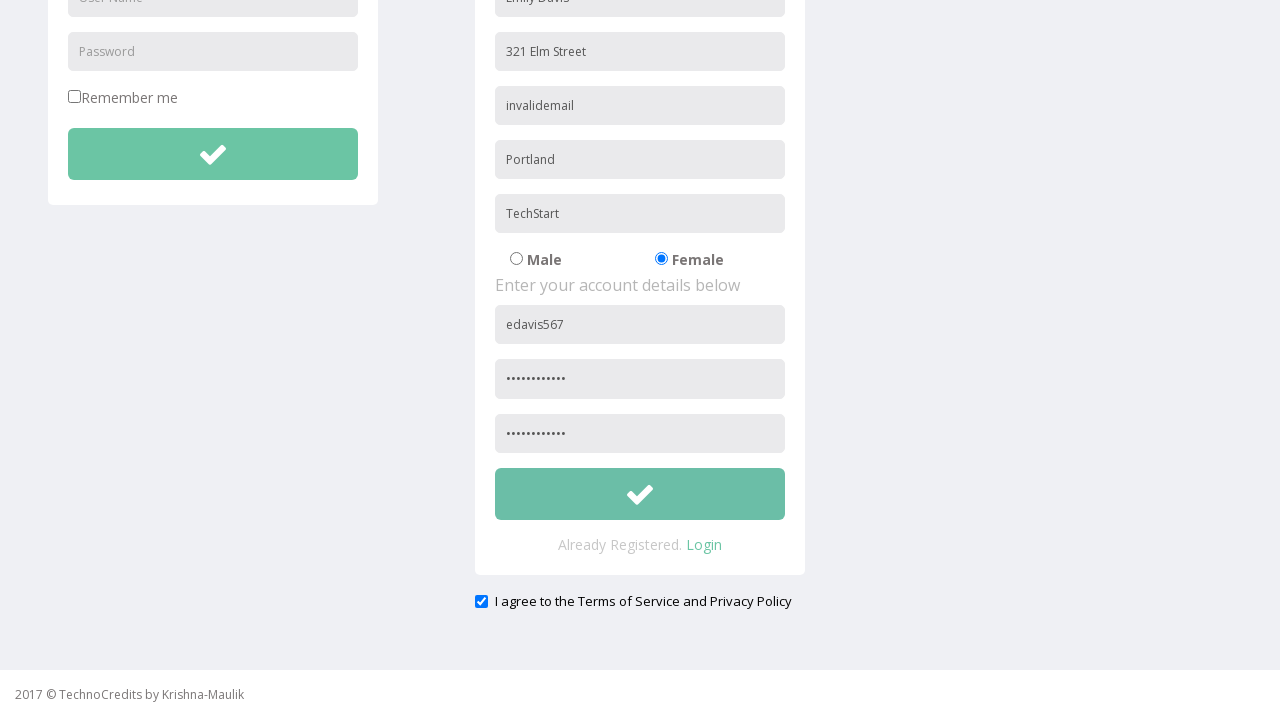

Set up dialog handler to accept validation alerts
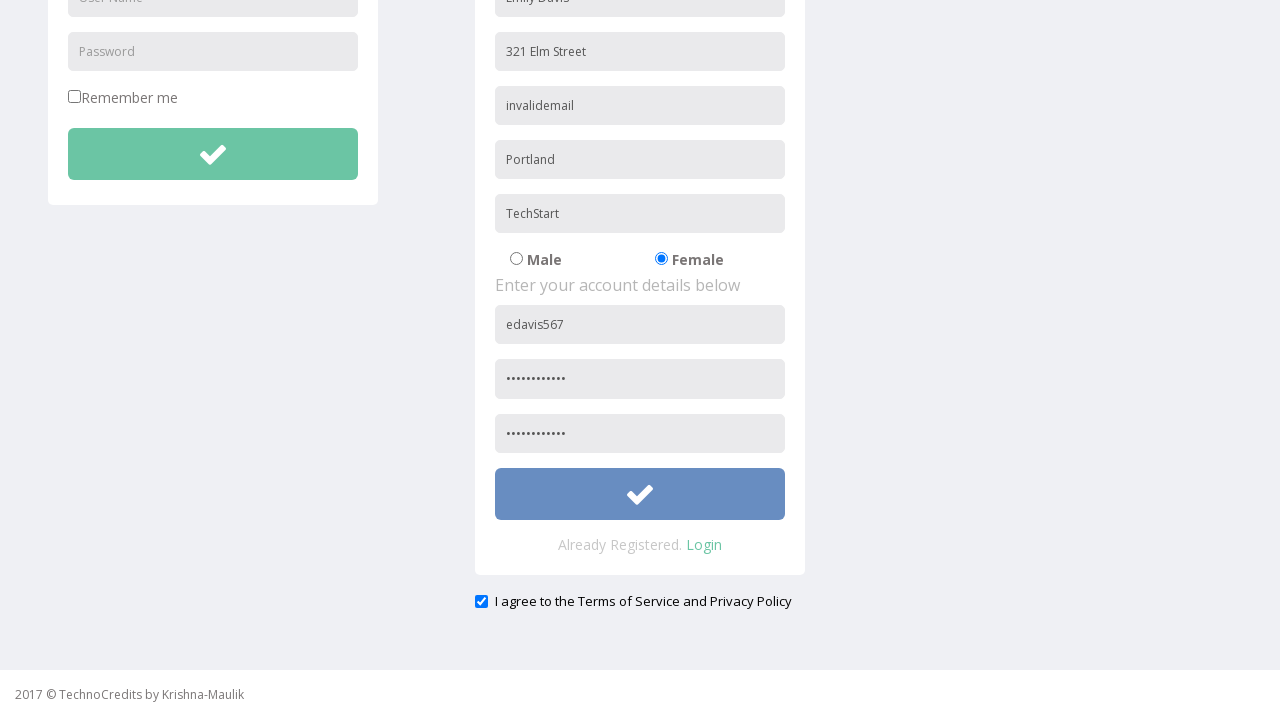

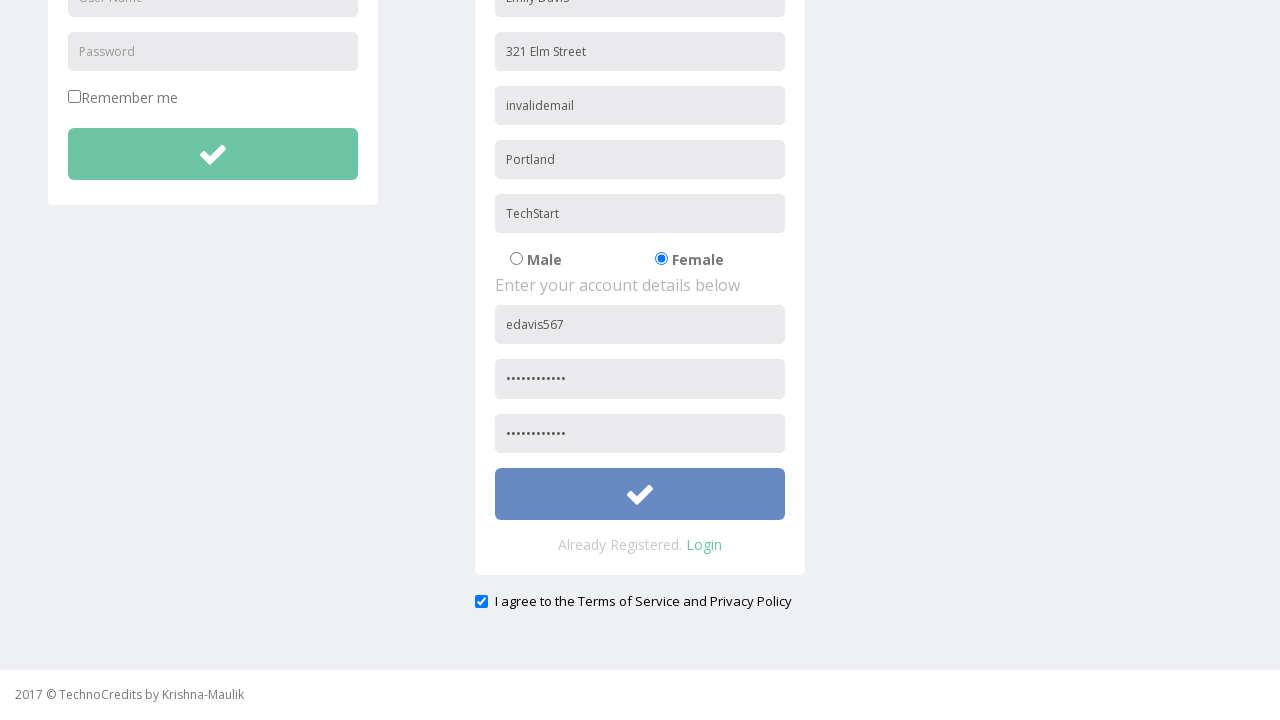